Tests calendar date picker functionality by navigating through year and month views to select a specific date (August 29, 2027), then verifies the selected date is correctly displayed in the input fields.

Starting URL: https://rahulshettyacademy.com/seleniumPractise/#/offers

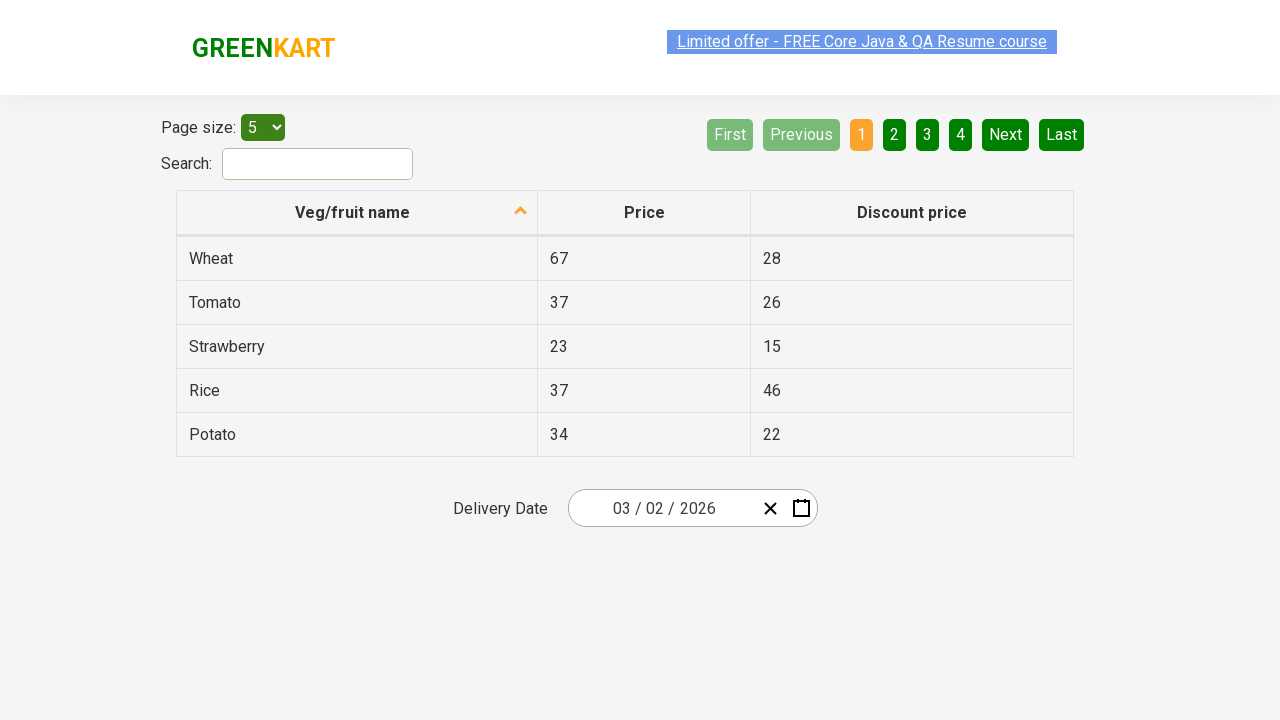

Clicked date picker input group to open calendar at (662, 508) on .react-date-picker__inputGroup
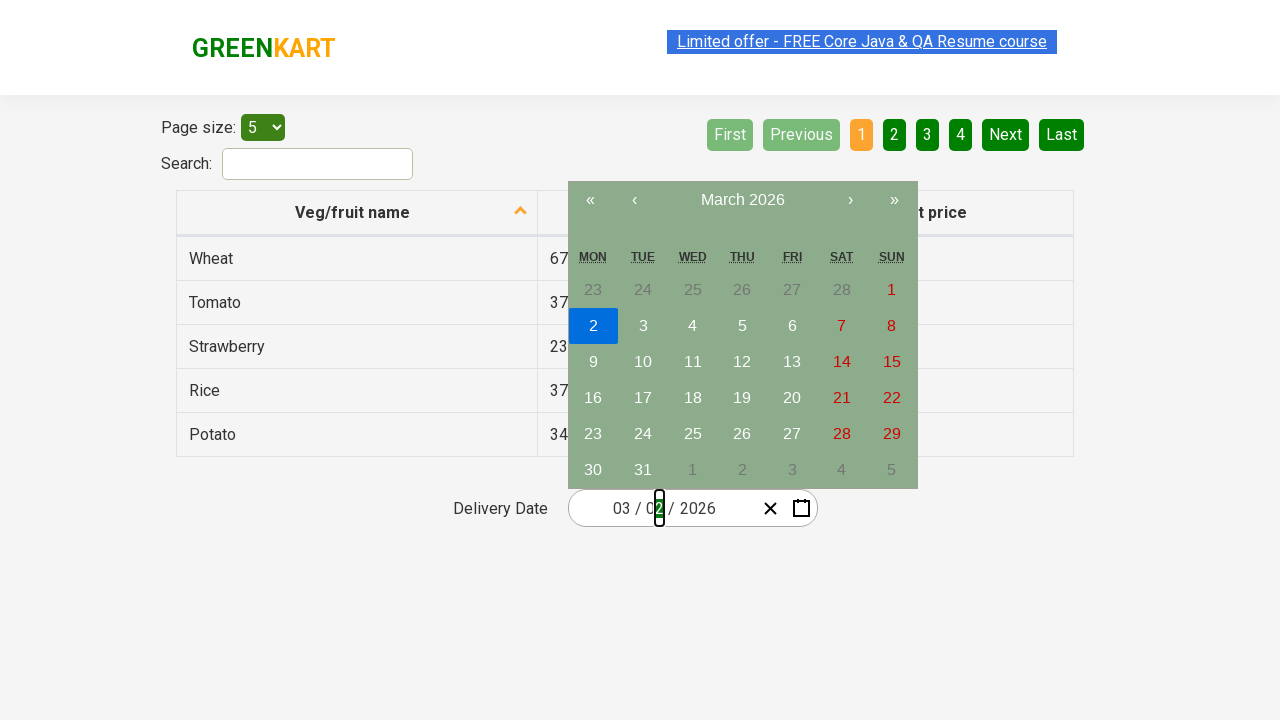

Clicked navigation label to navigate to month/year view at (742, 200) on .react-calendar__navigation__label
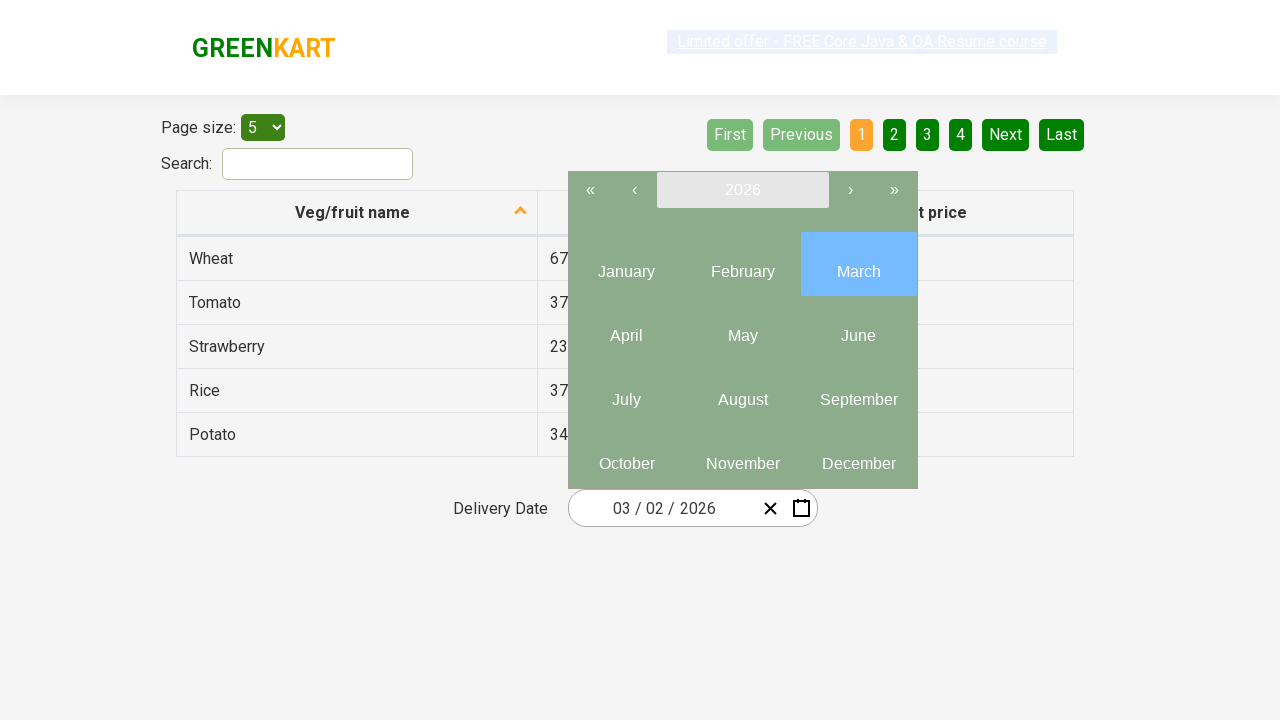

Clicked navigation label again to navigate to year view at (742, 190) on .react-calendar__navigation__label
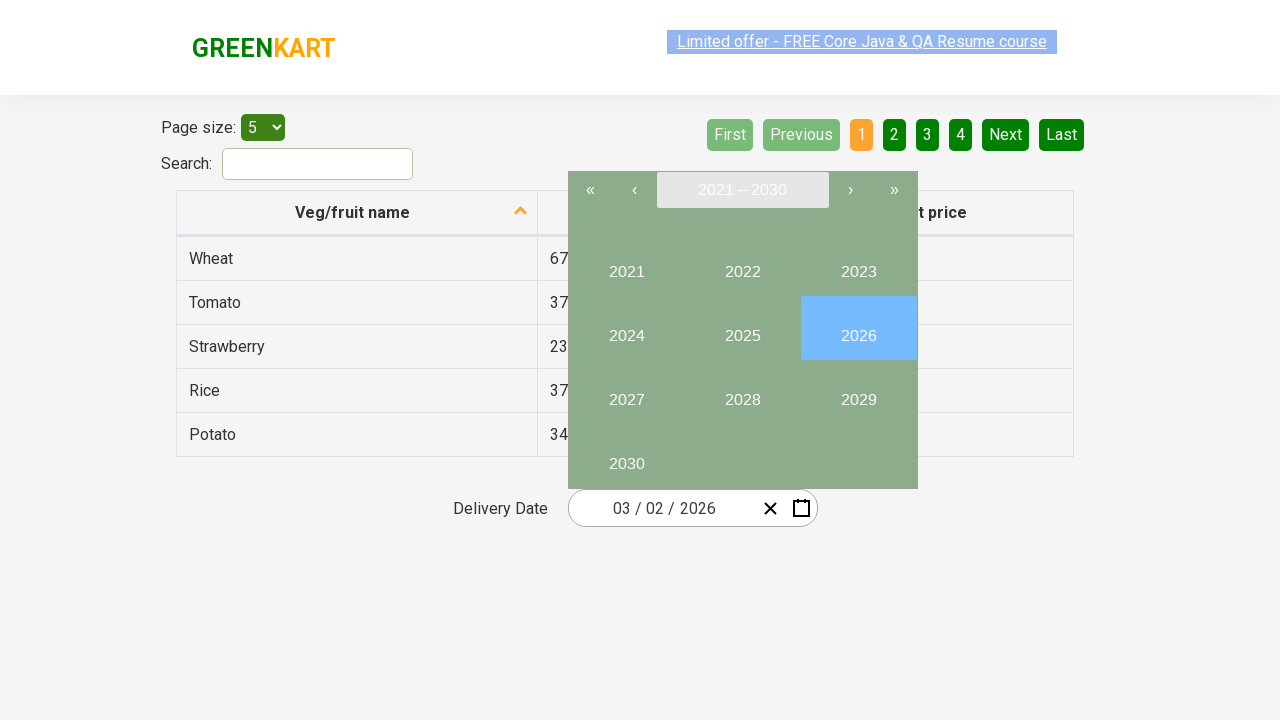

Selected year 2027 at (626, 392) on internal:text="2027"i
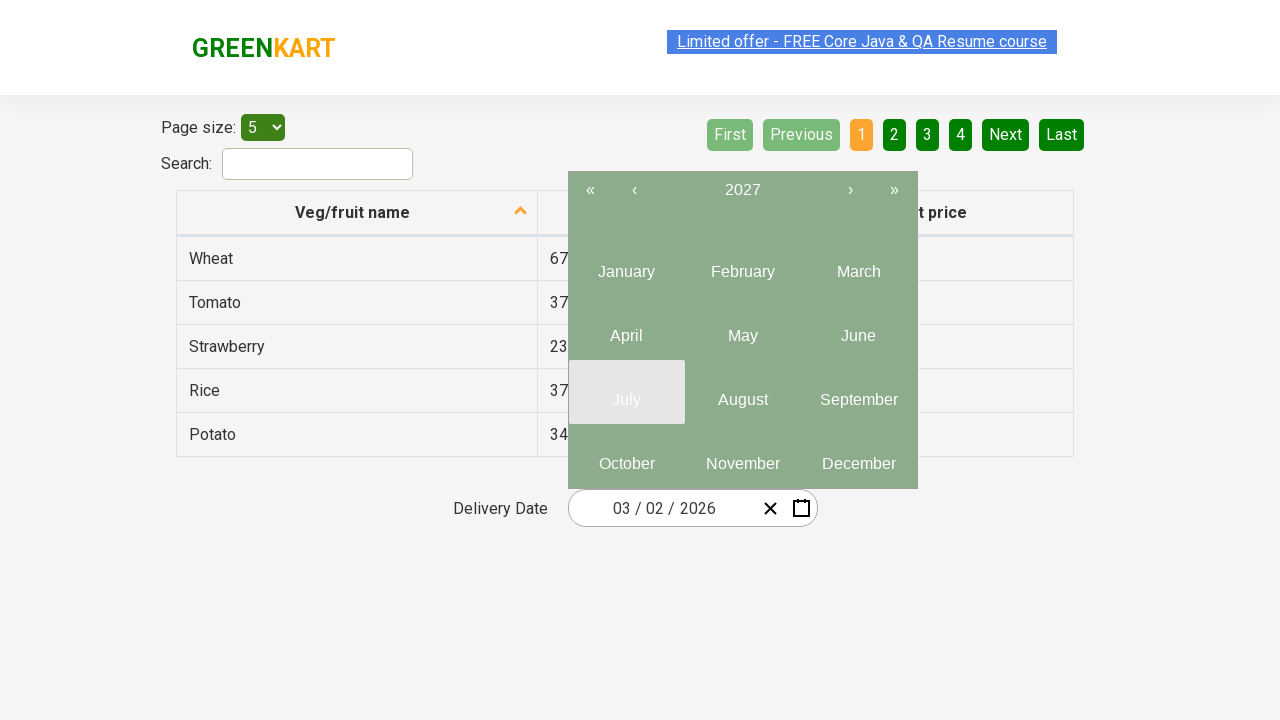

Selected month August at (742, 400) on internal:text="August"i
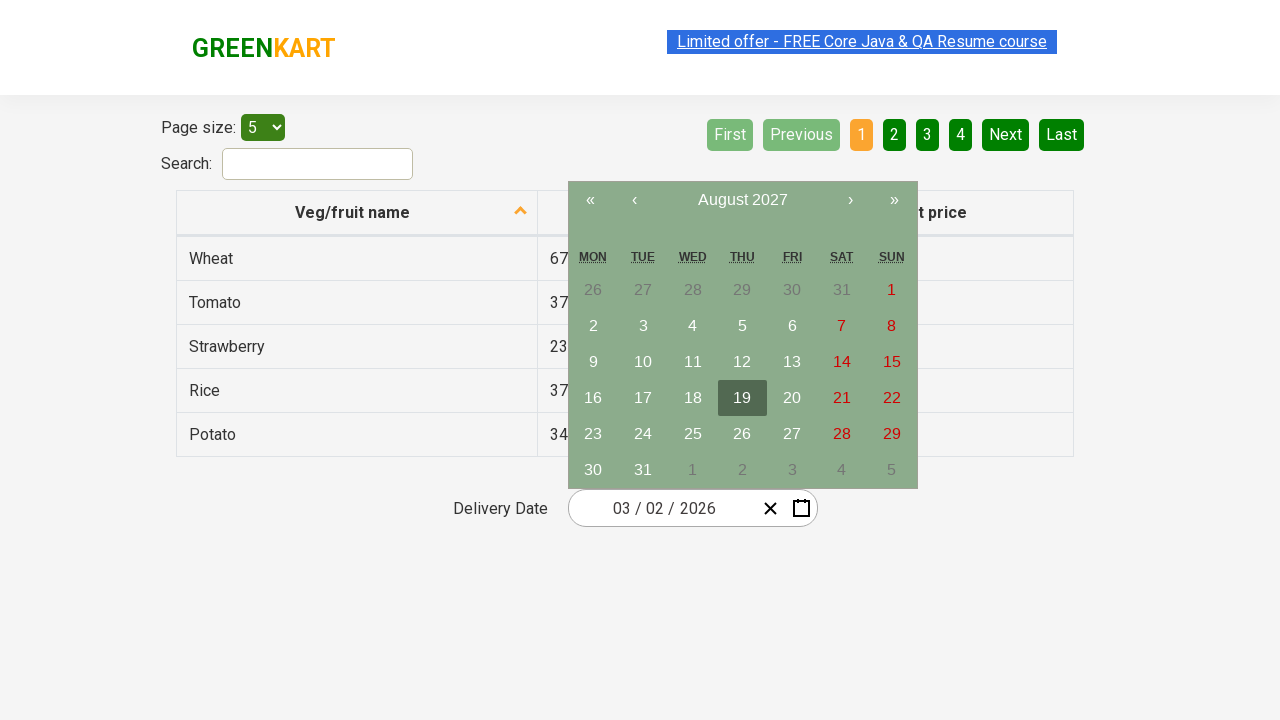

Selected date 29 at (892, 434) on internal:text="29"i >> nth=1
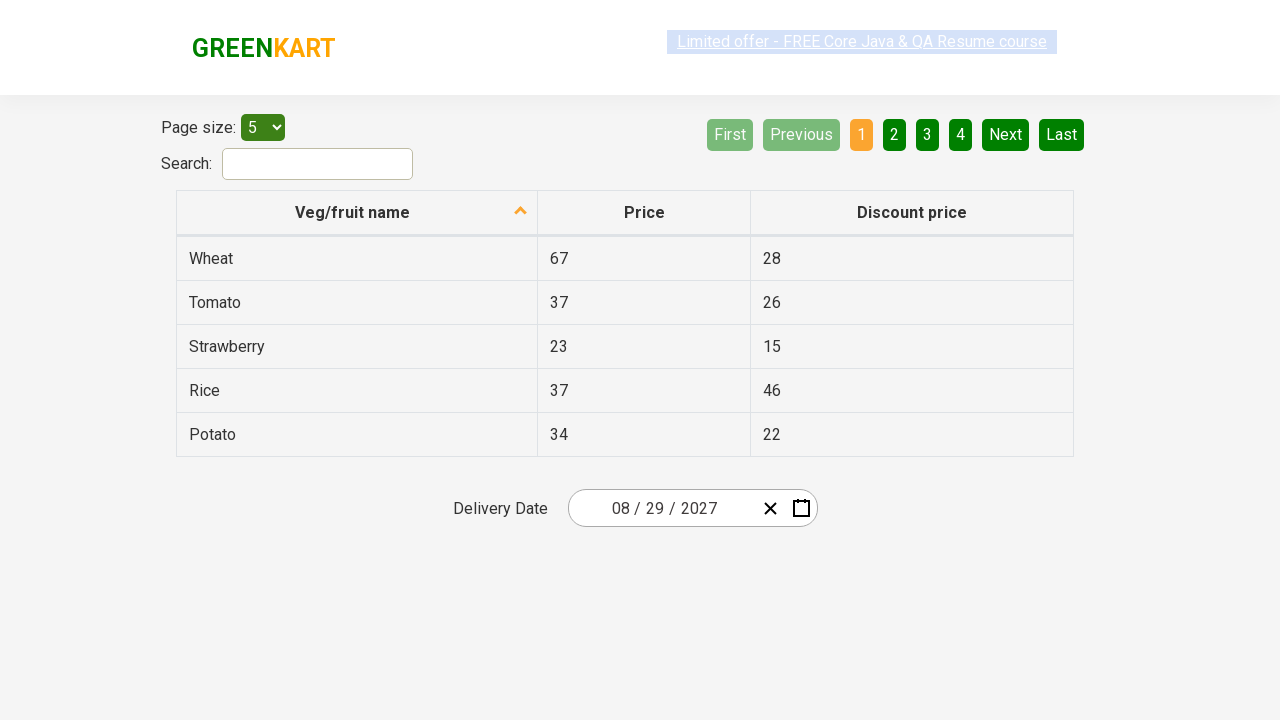

Waited for input values to be populated
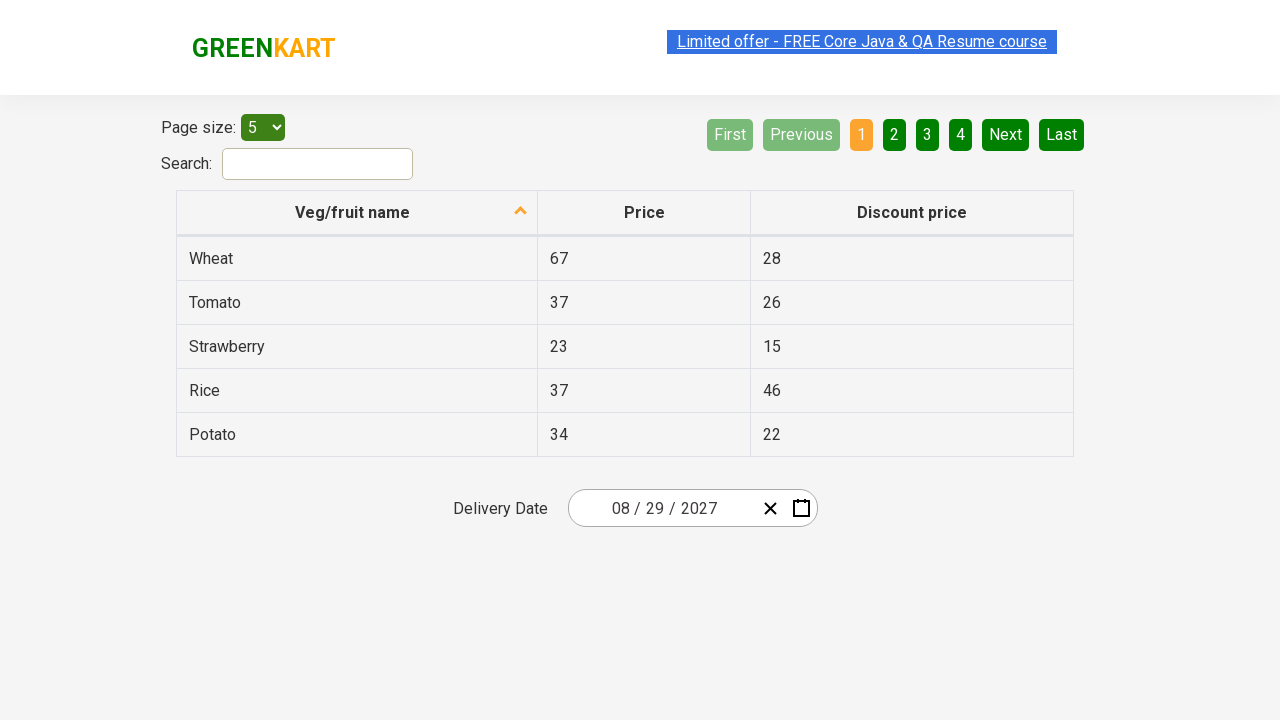

Retrieved month input value
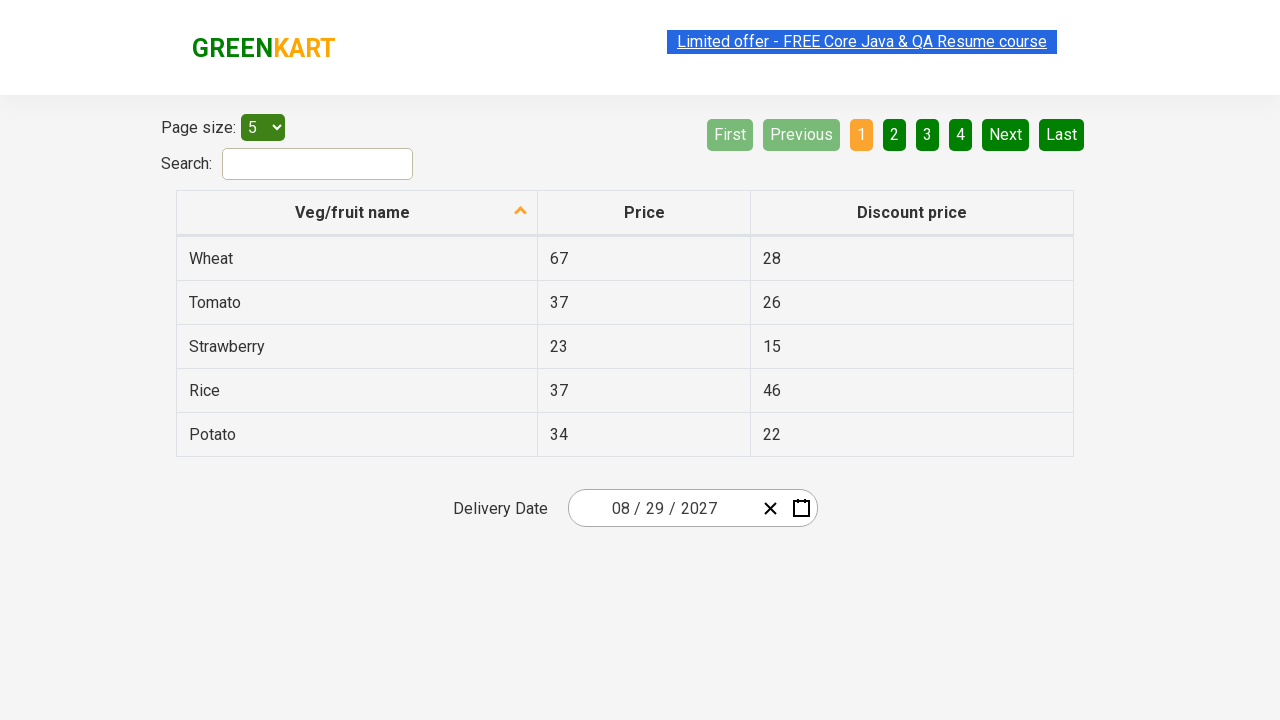

Retrieved day input value
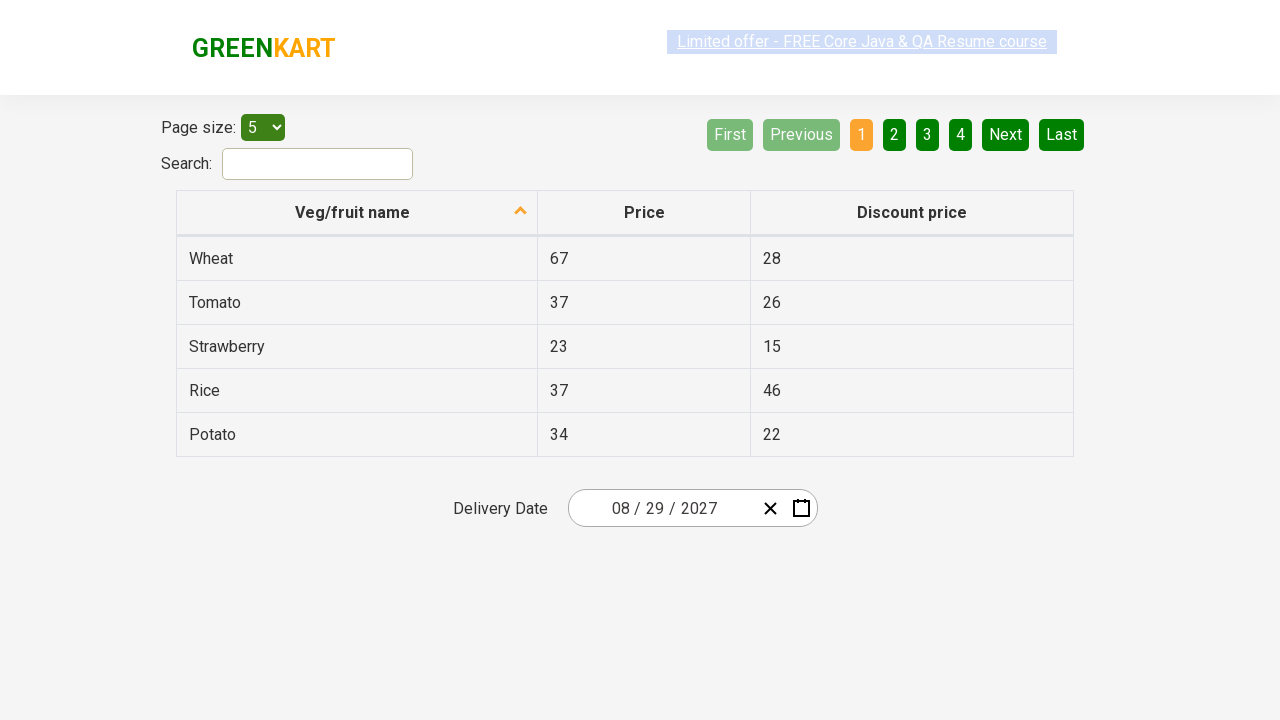

Retrieved year input value
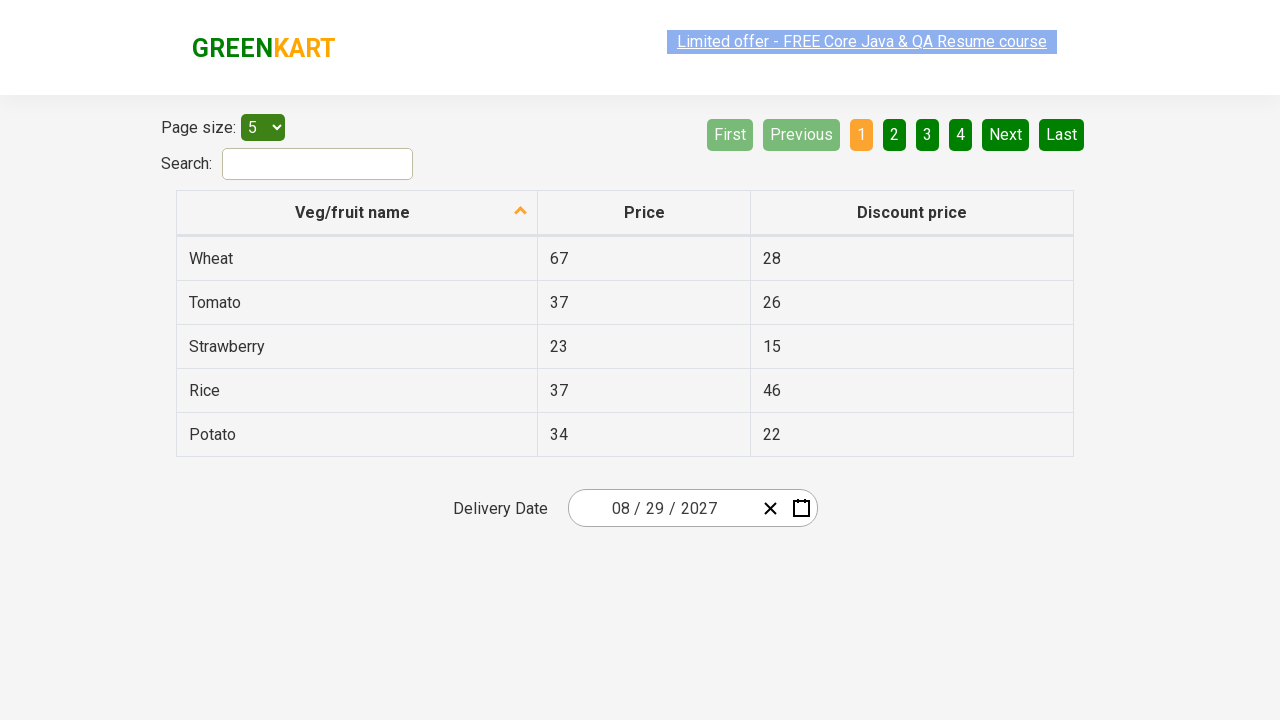

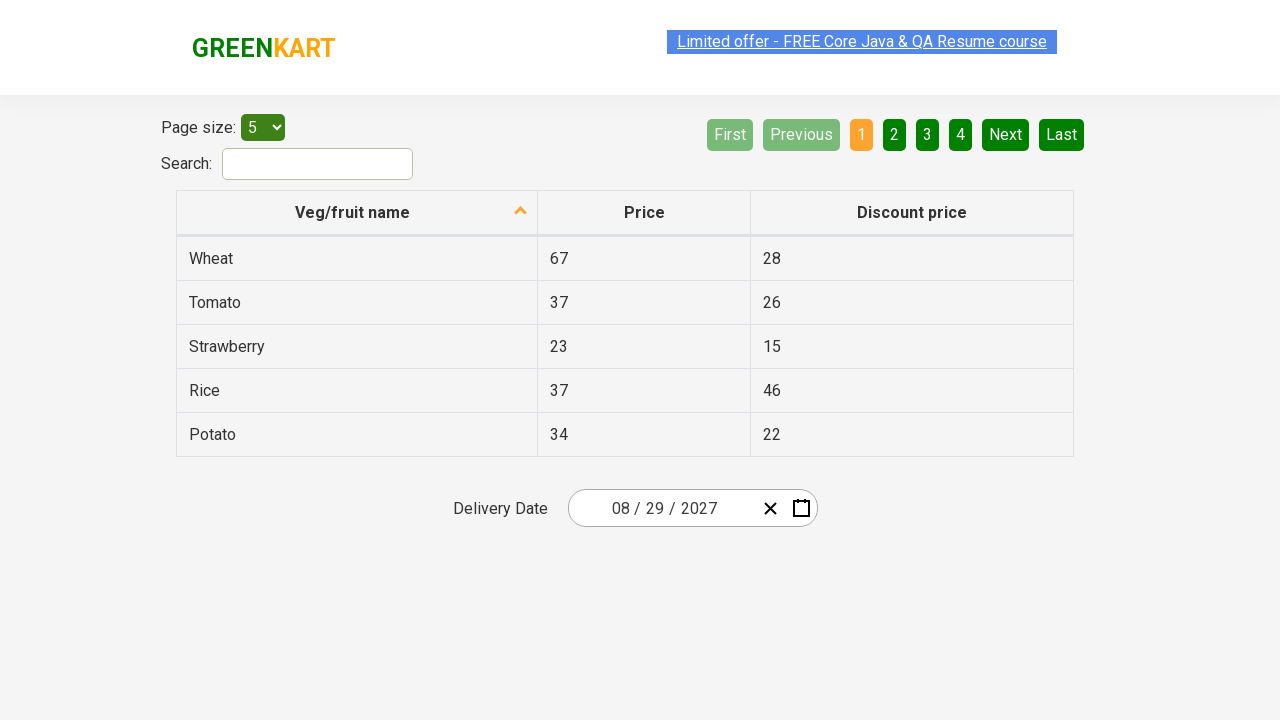